Tests click and hold functionality to select multiple consecutive items from a list

Starting URL: https://automationfc.github.io/jquery-selectable/

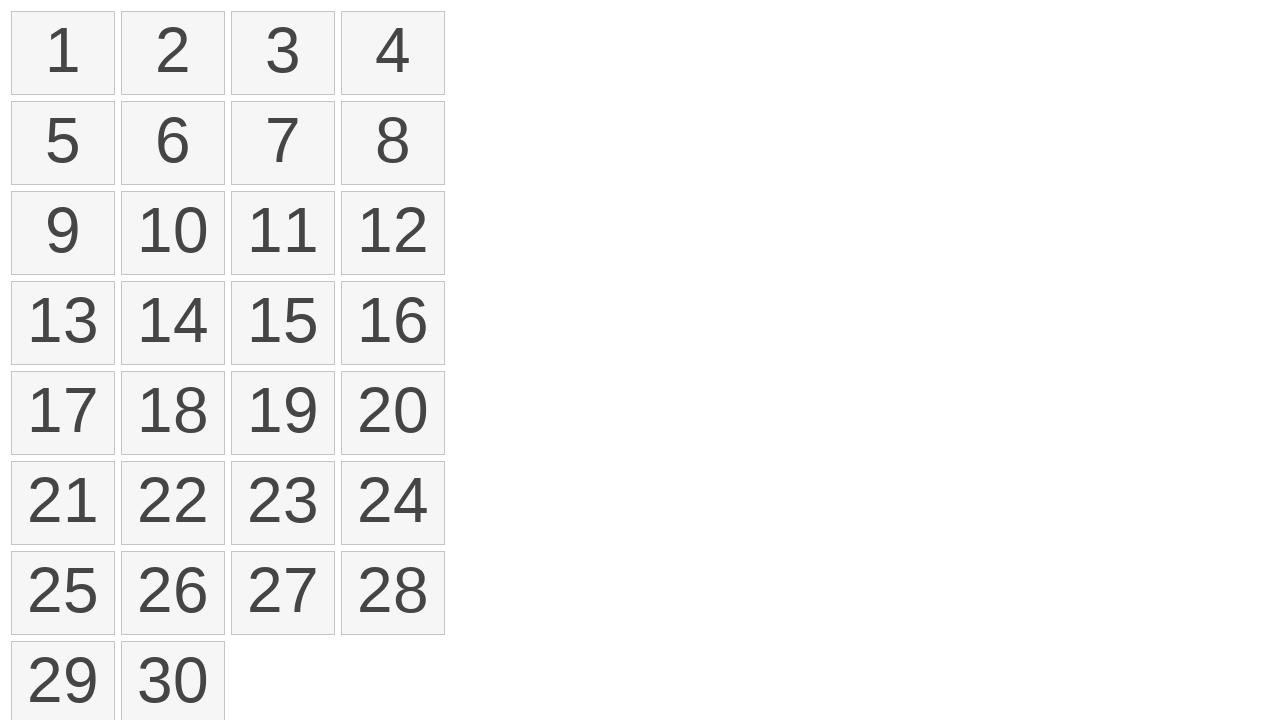

Retrieved all selectable items from the list
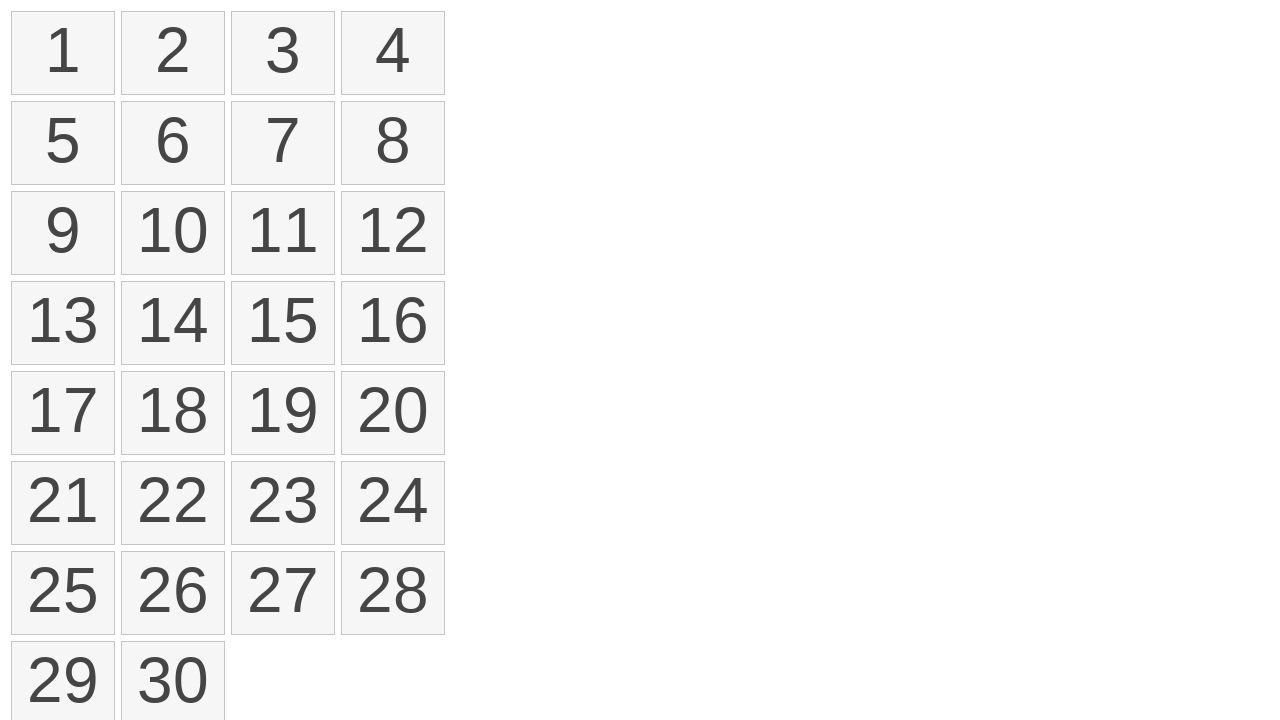

Located the first item in the selectable list
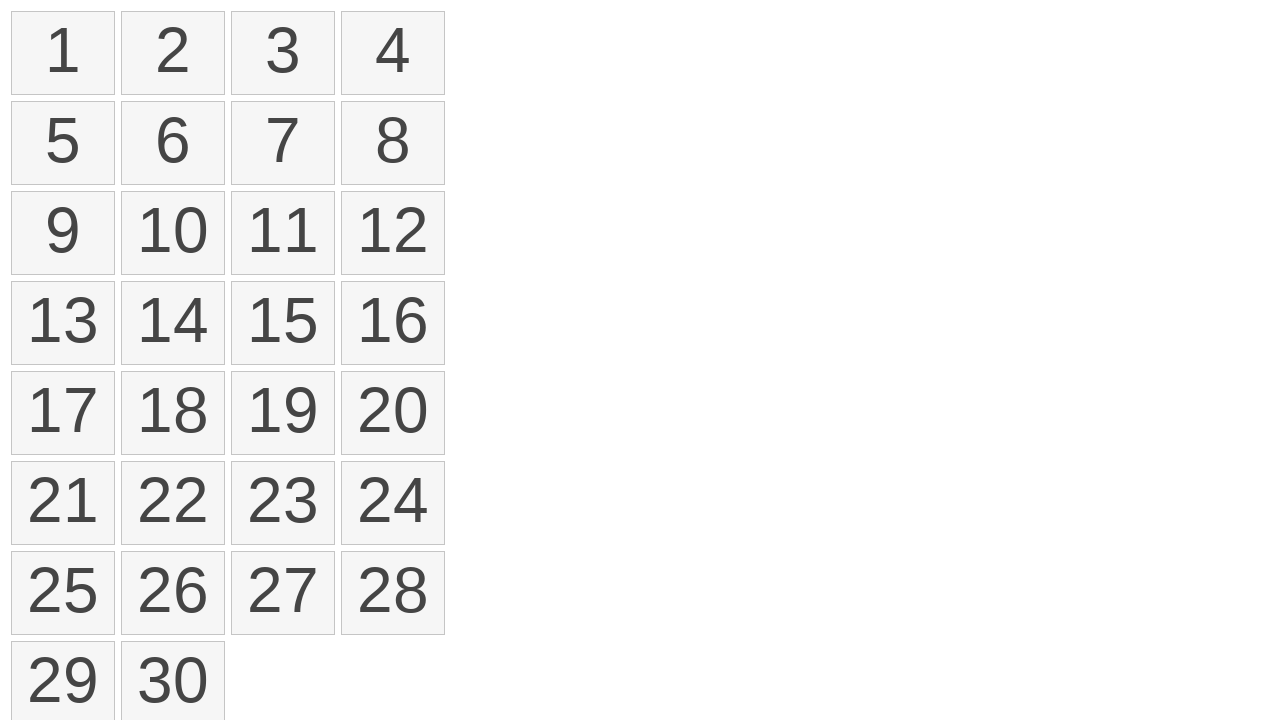

Located the eleventh item in the selectable list
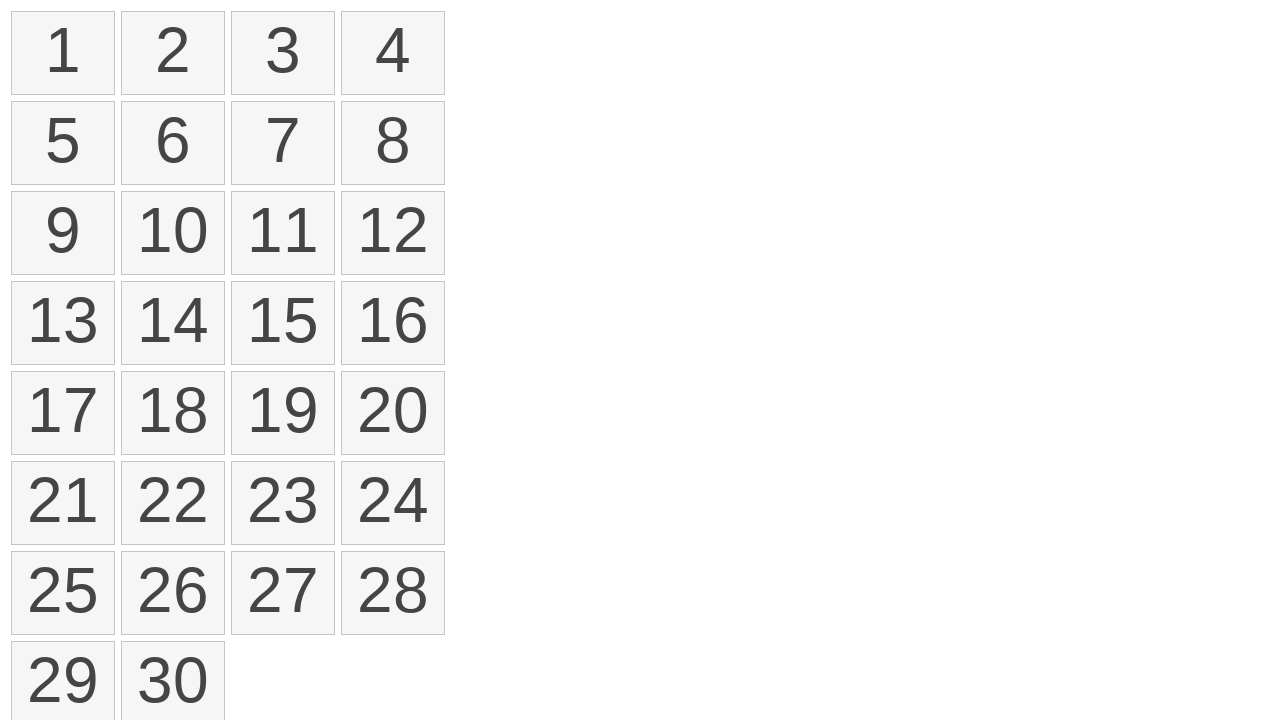

Retrieved bounding box of the first item
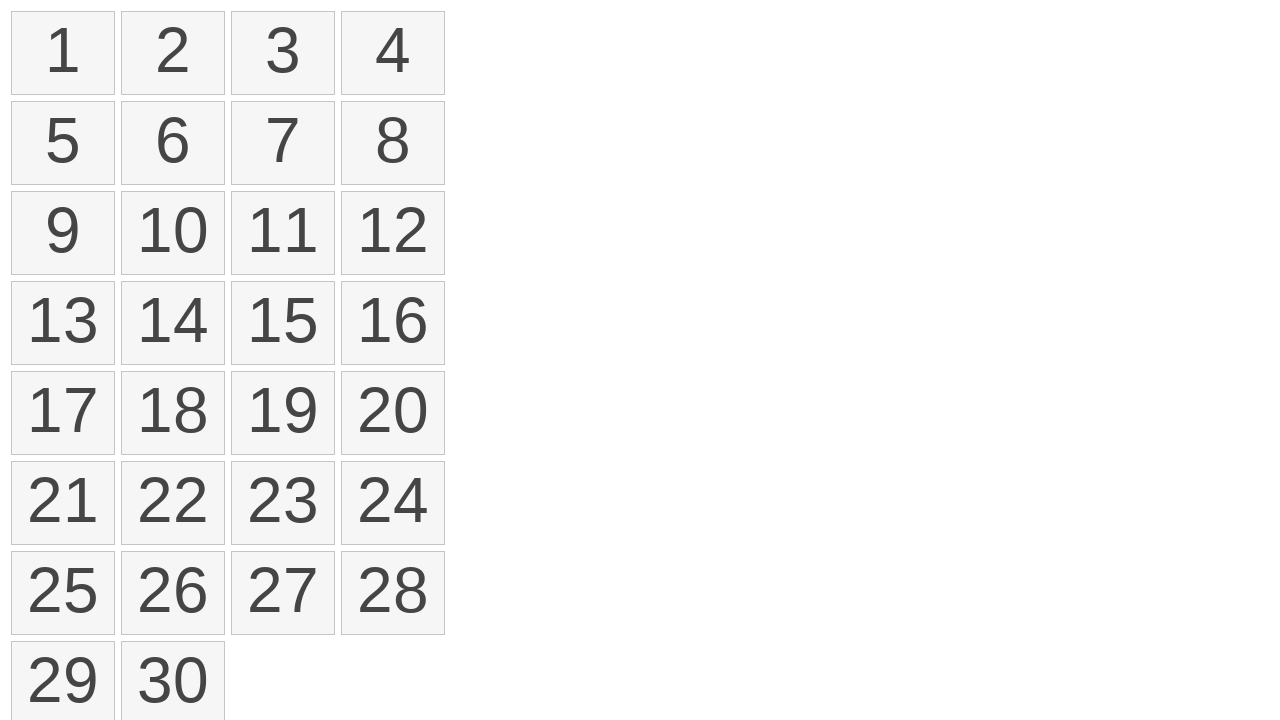

Retrieved bounding box of the eleventh item
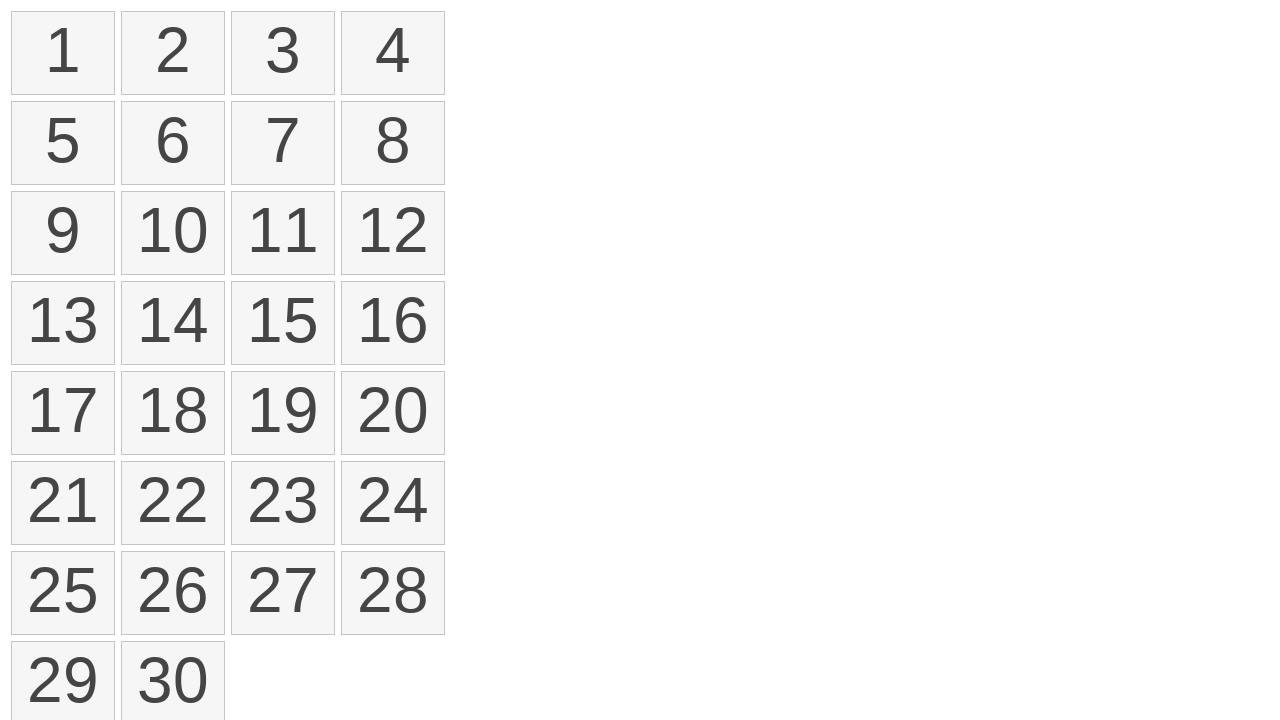

Moved mouse to the center of the first item at (63, 53)
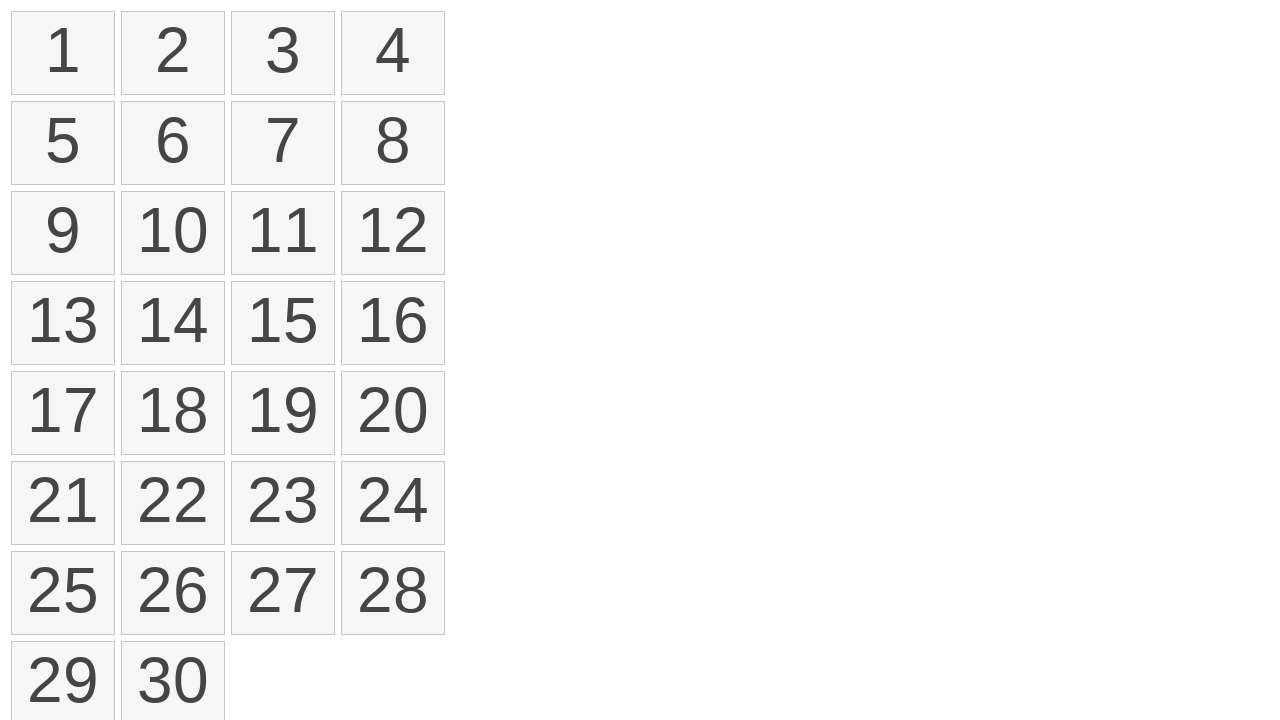

Pressed and held the mouse button down on the first item at (63, 53)
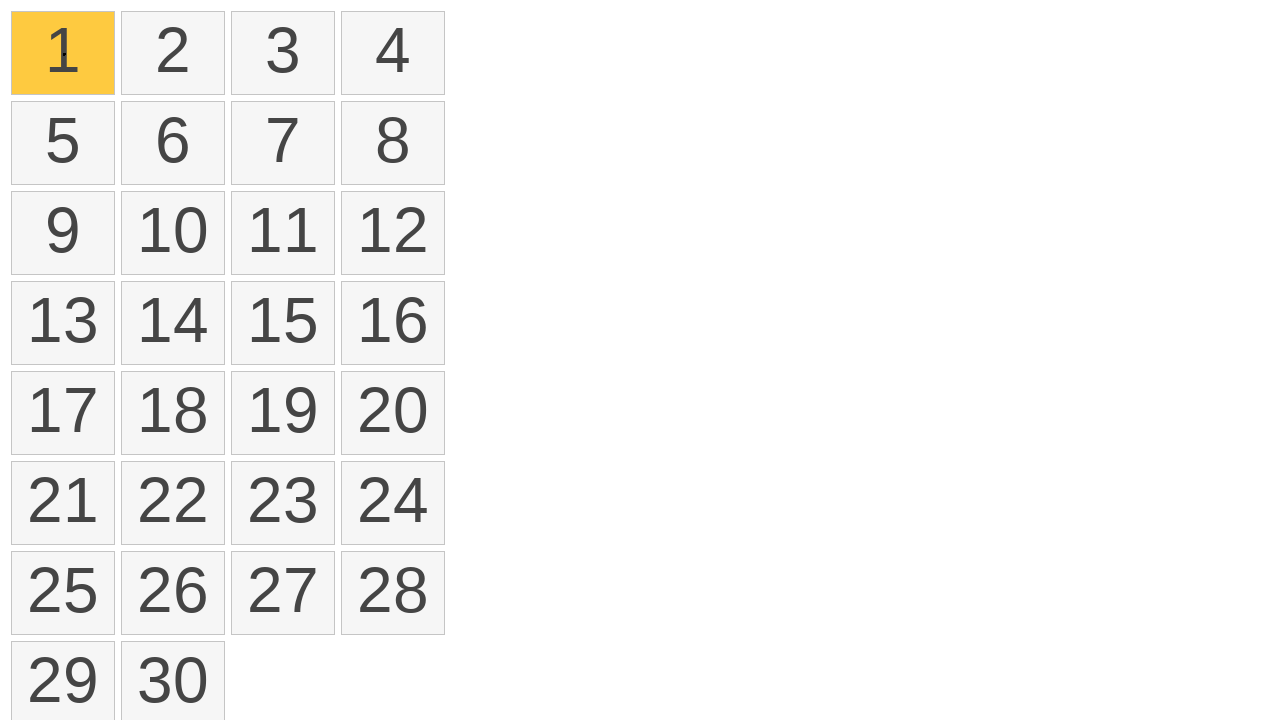

Dragged mouse to the center of the eleventh item while holding button down at (283, 233)
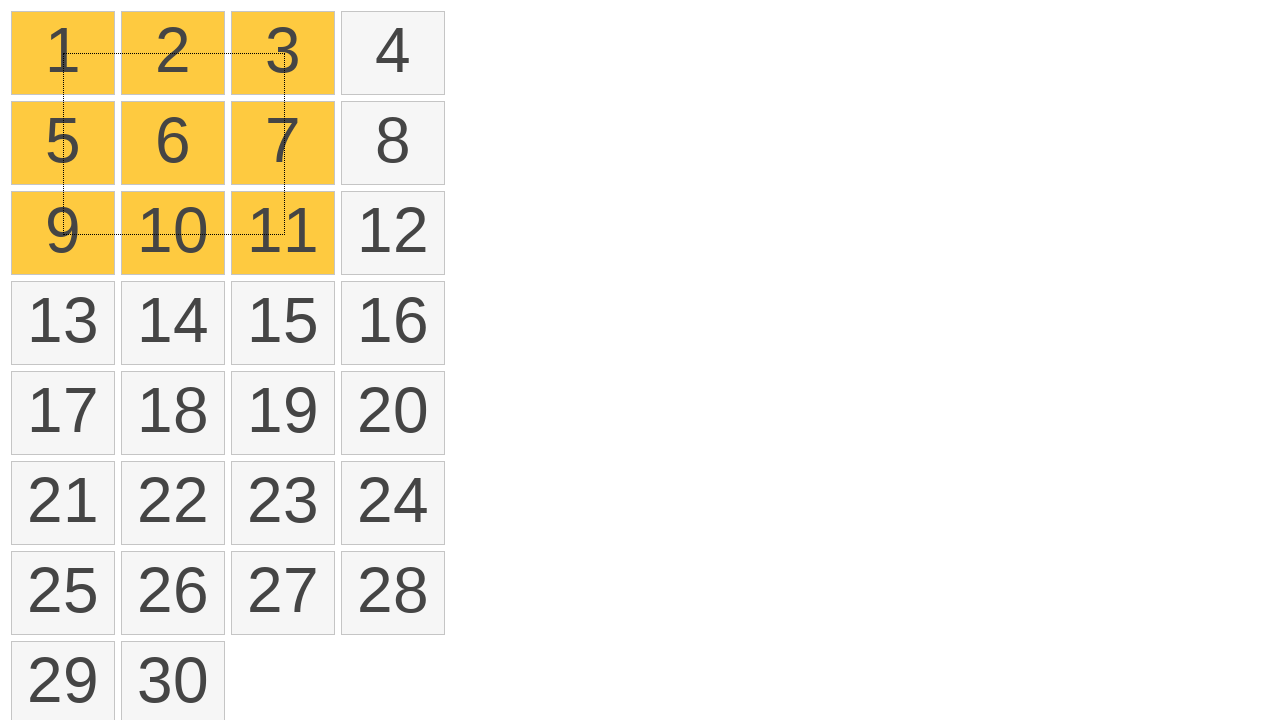

Released the mouse button to complete the click and hold selection at (283, 233)
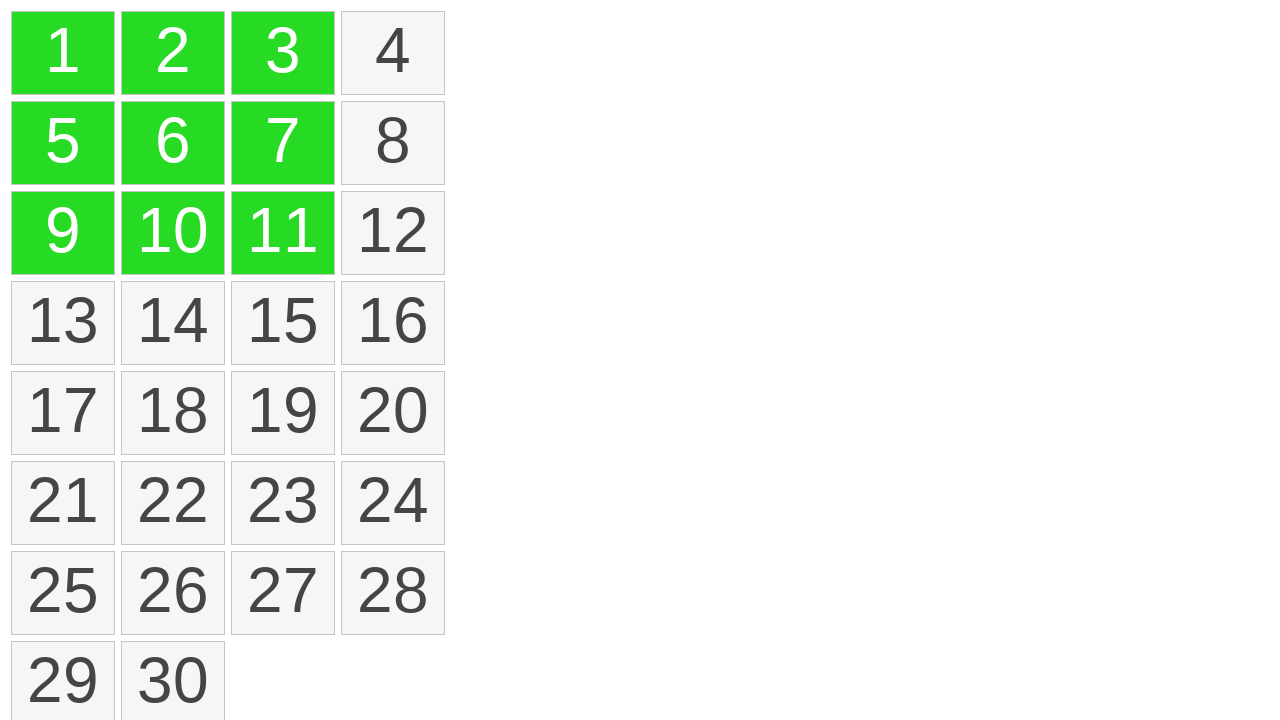

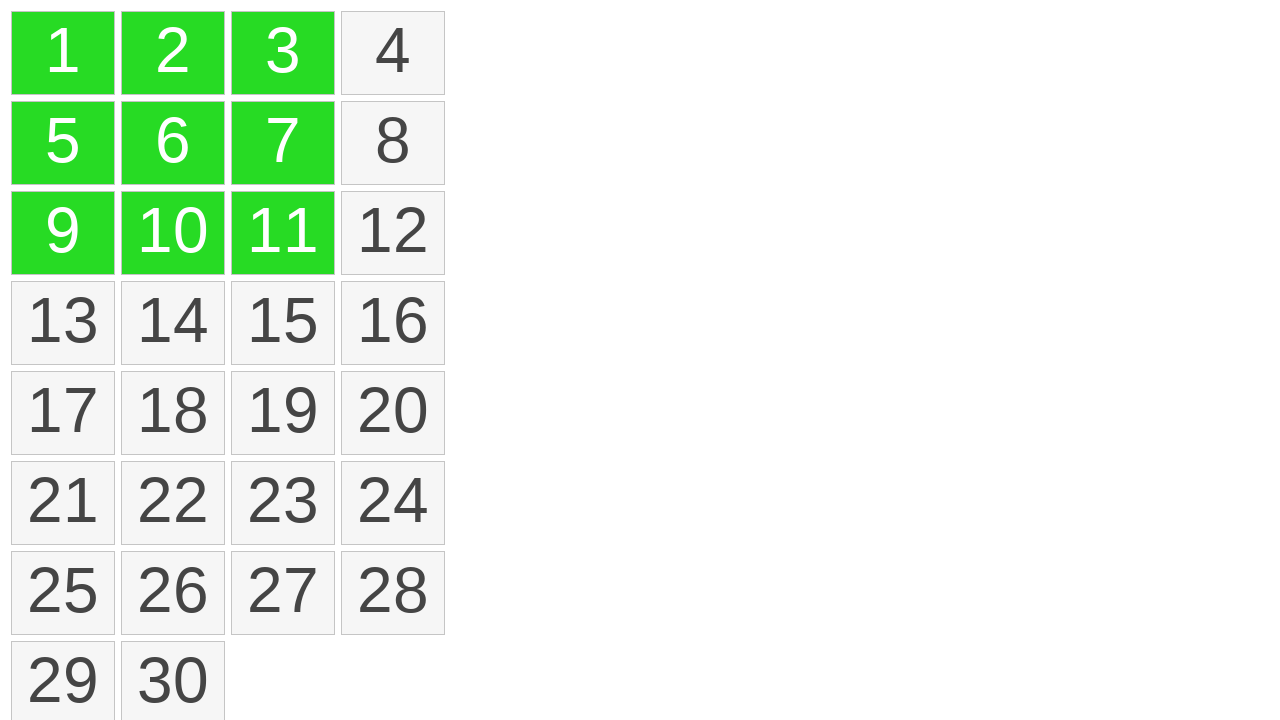